Tests a loading images page by waiting for images to finish loading (indicated by "Done!" text) and then verifies the award image element is present

Starting URL: https://bonigarcia.dev/selenium-webdriver-java/loading-images.html

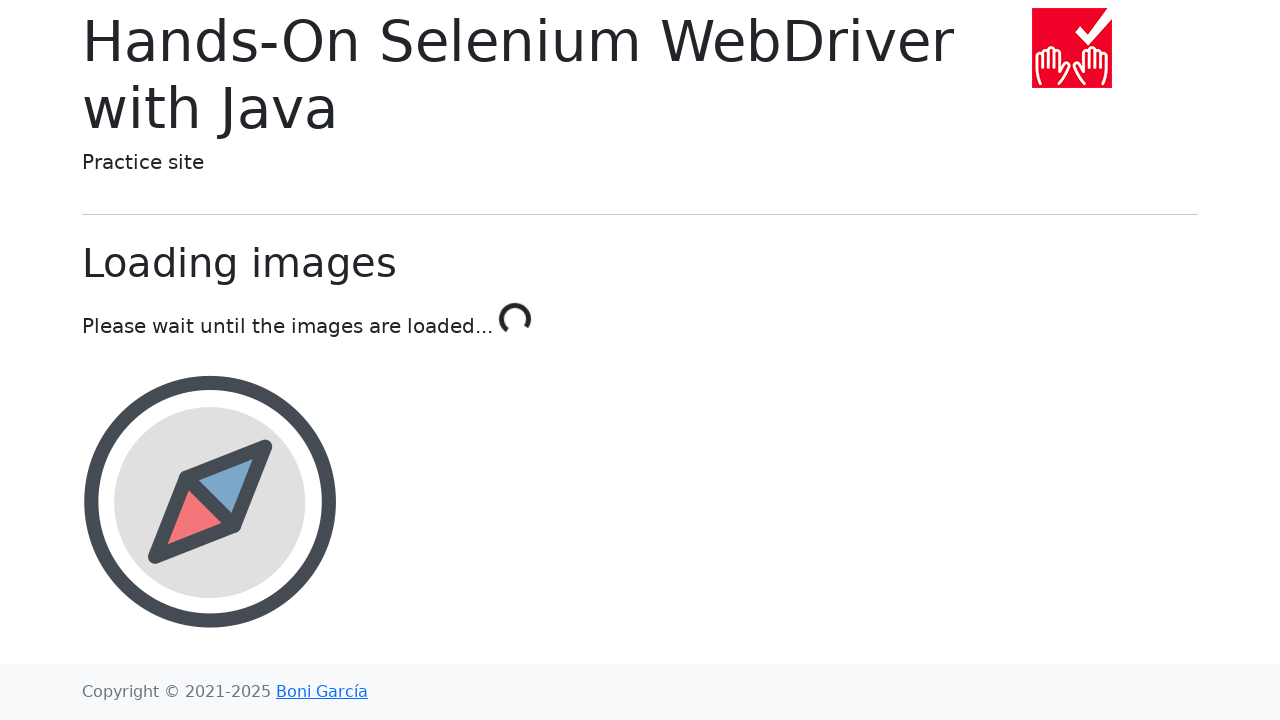

Waited for loading to complete - 'Done!' text appeared
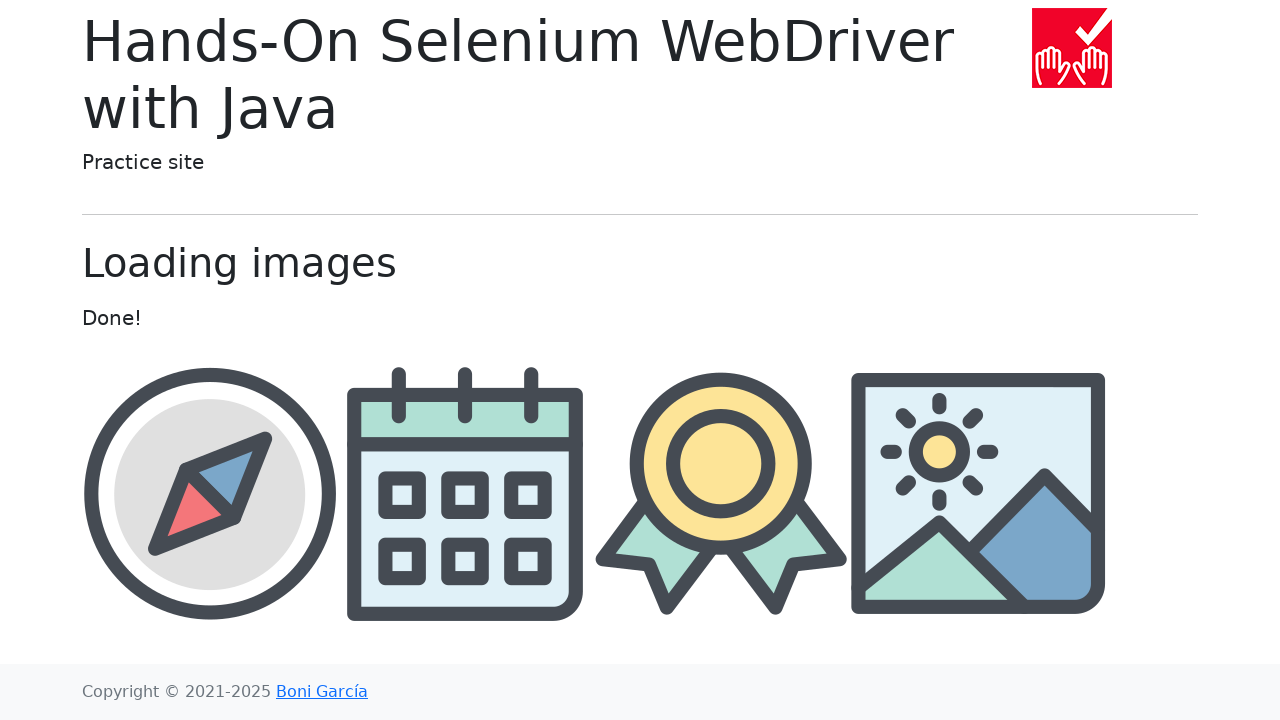

Located award image element
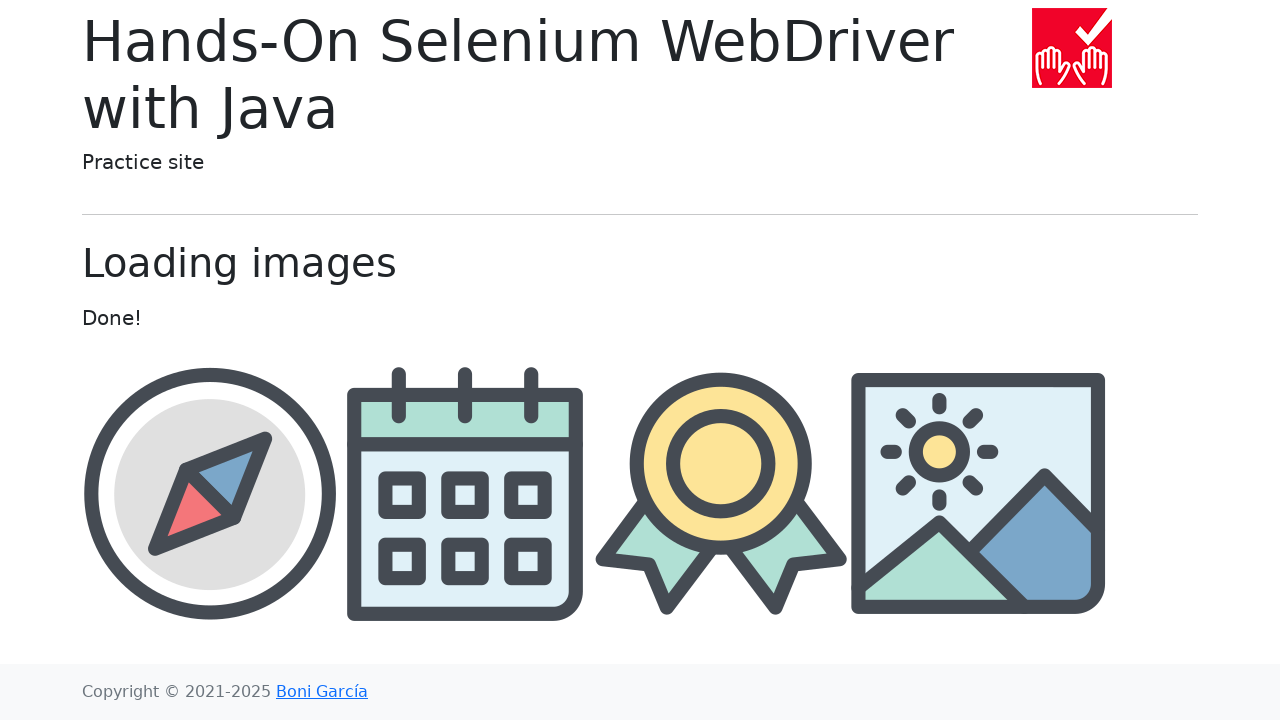

Award image element is now visible
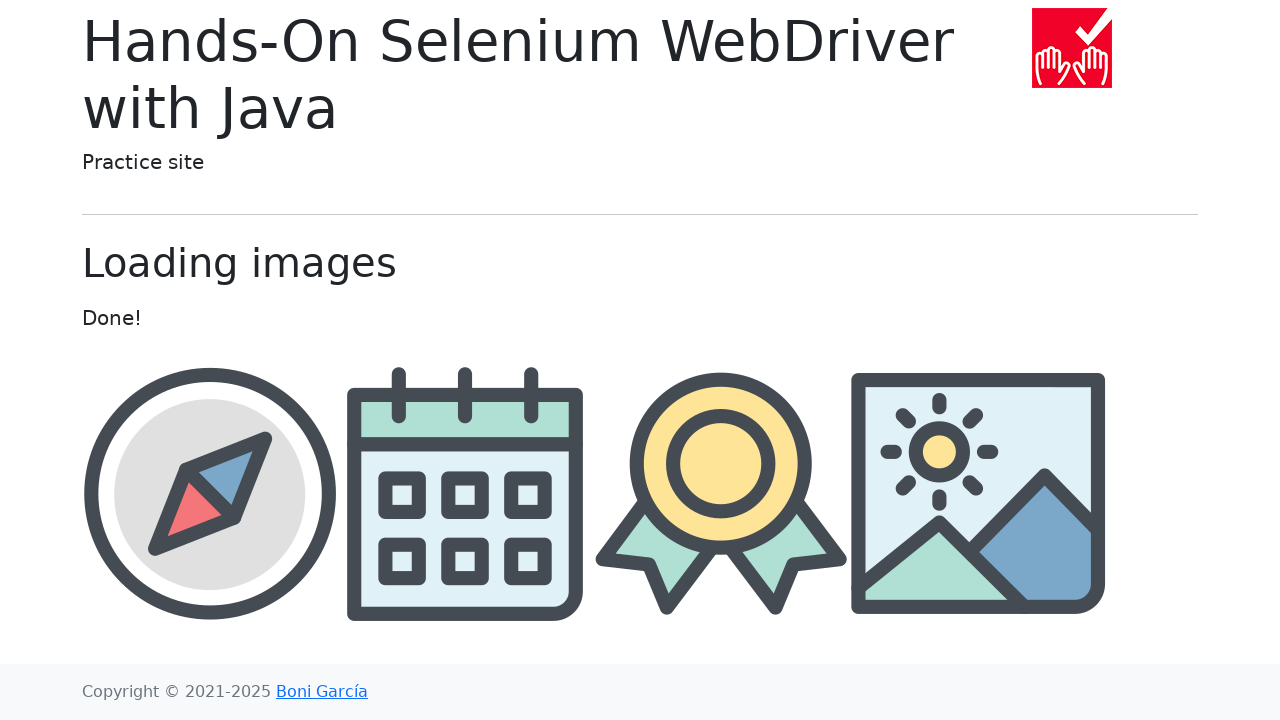

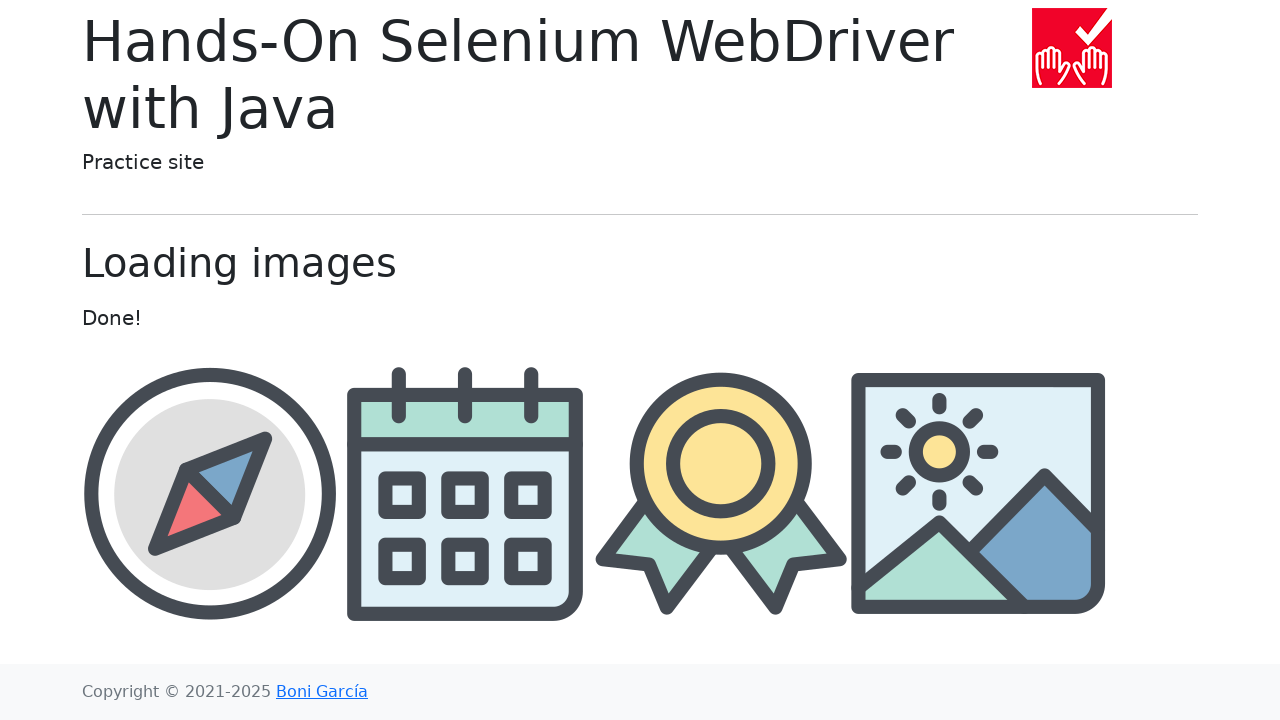